Tests jQuery UI drag and drop functionality by dragging a draggable element into a droppable area within an iframe

Starting URL: https://jqueryui.com/droppable/

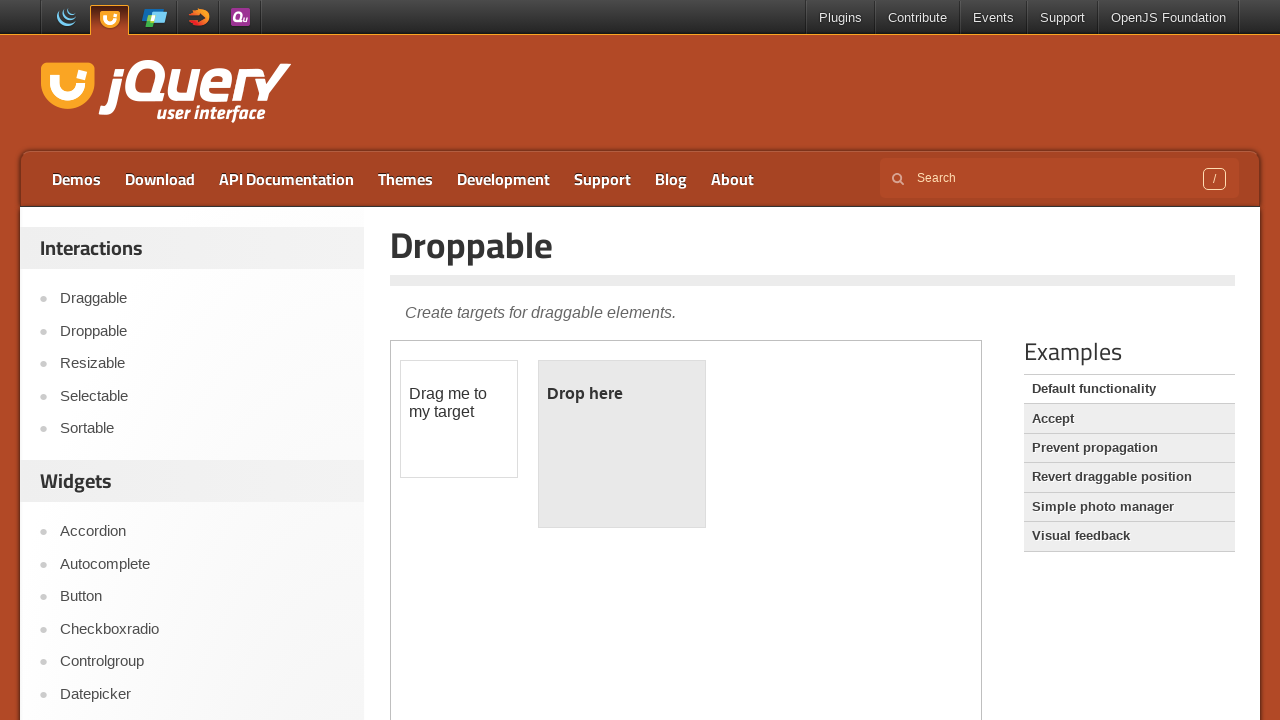

Located iframe containing drag and drop demo
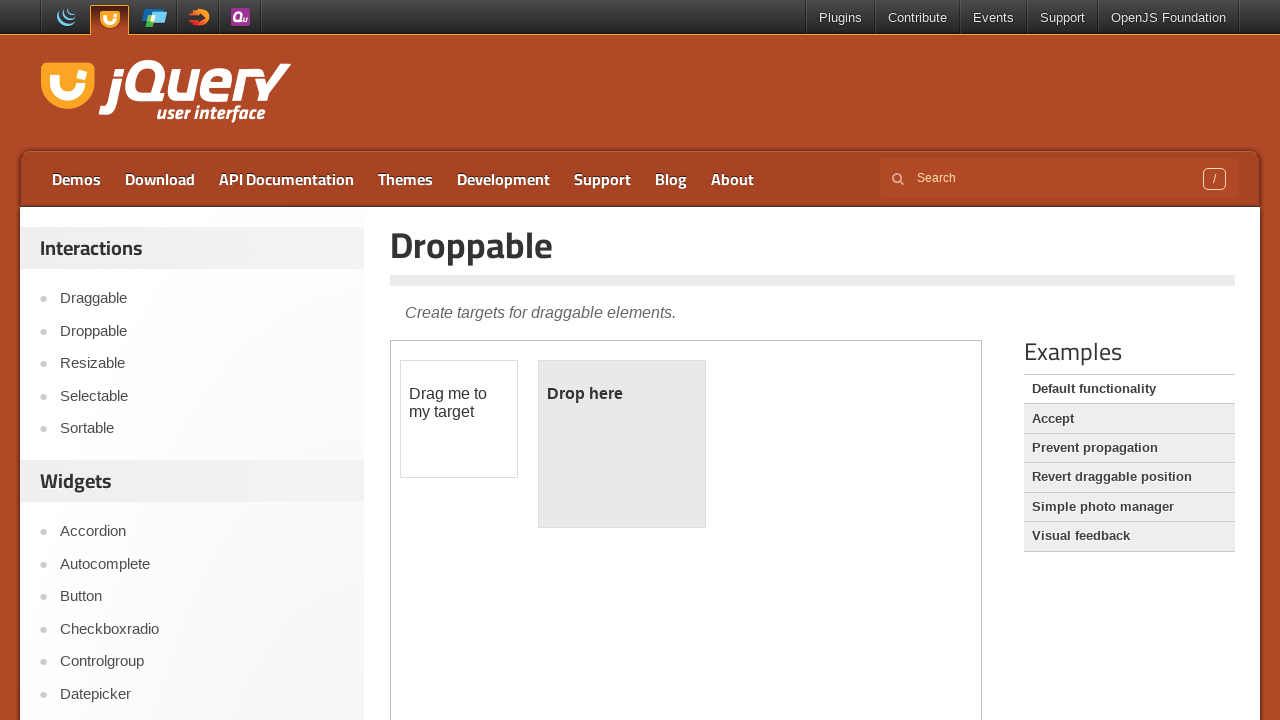

Located draggable element (source)
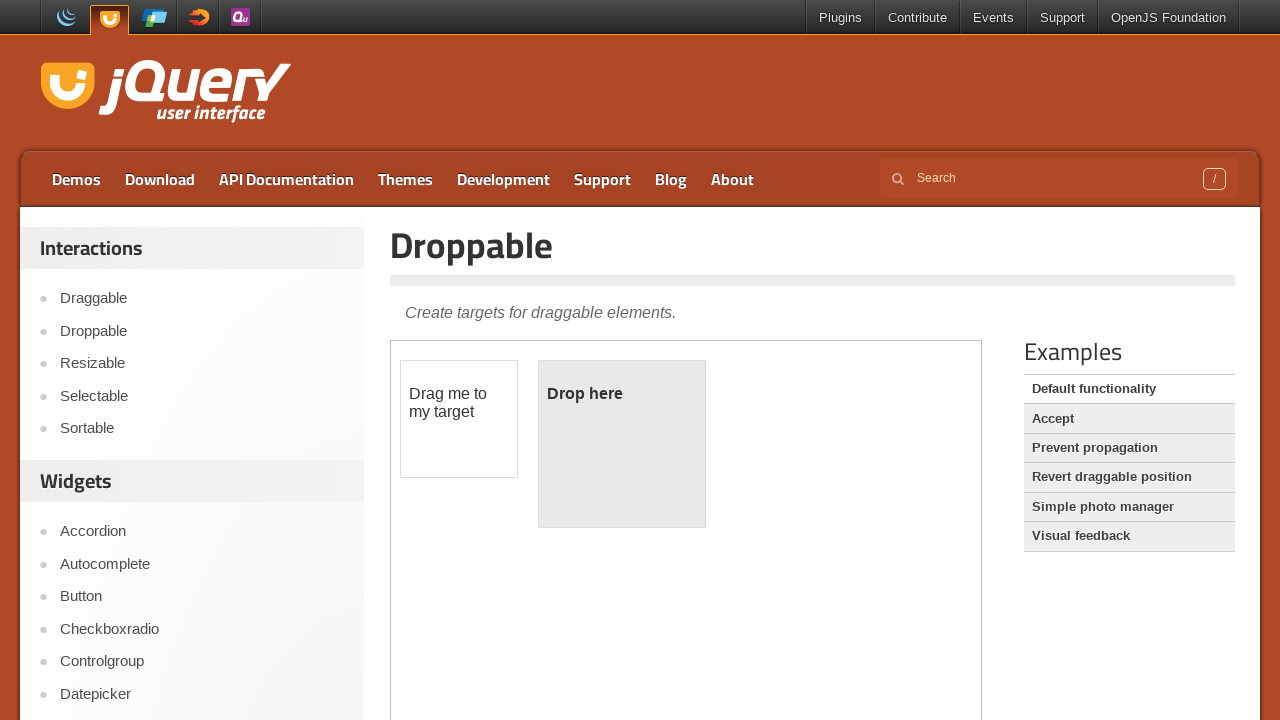

Located droppable element (destination)
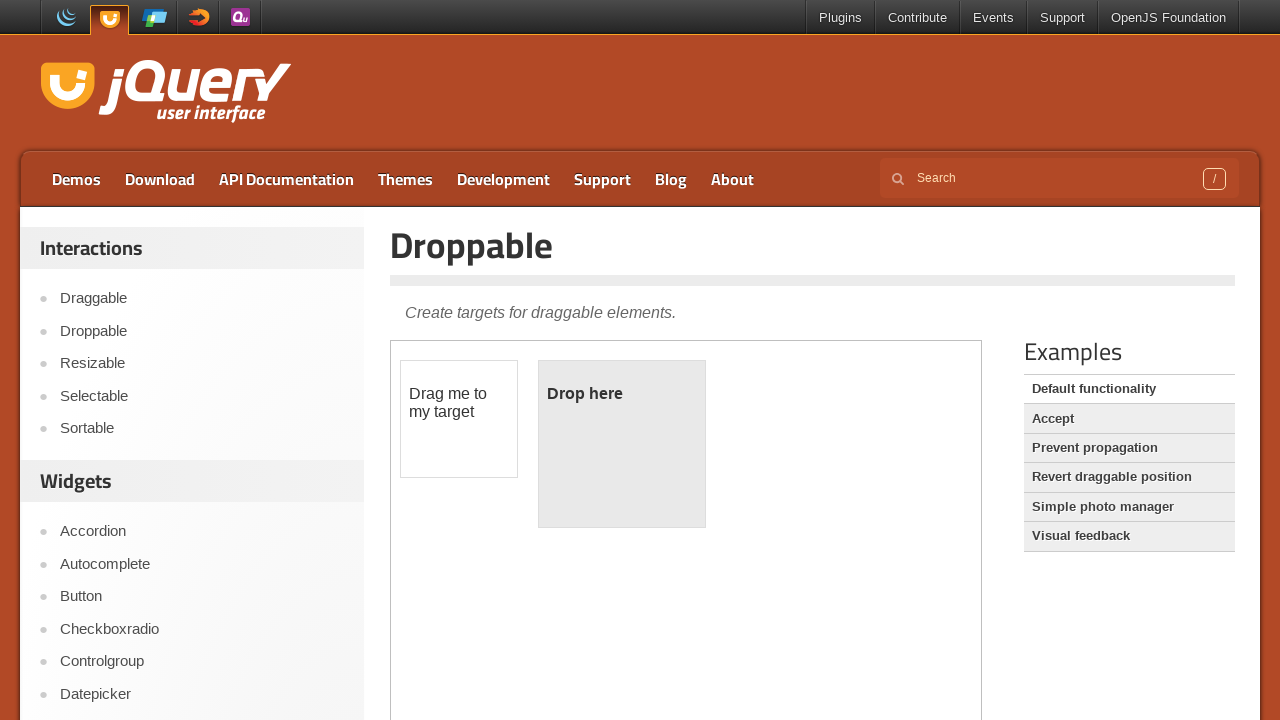

Successfully dragged draggable element into droppable area at (622, 444)
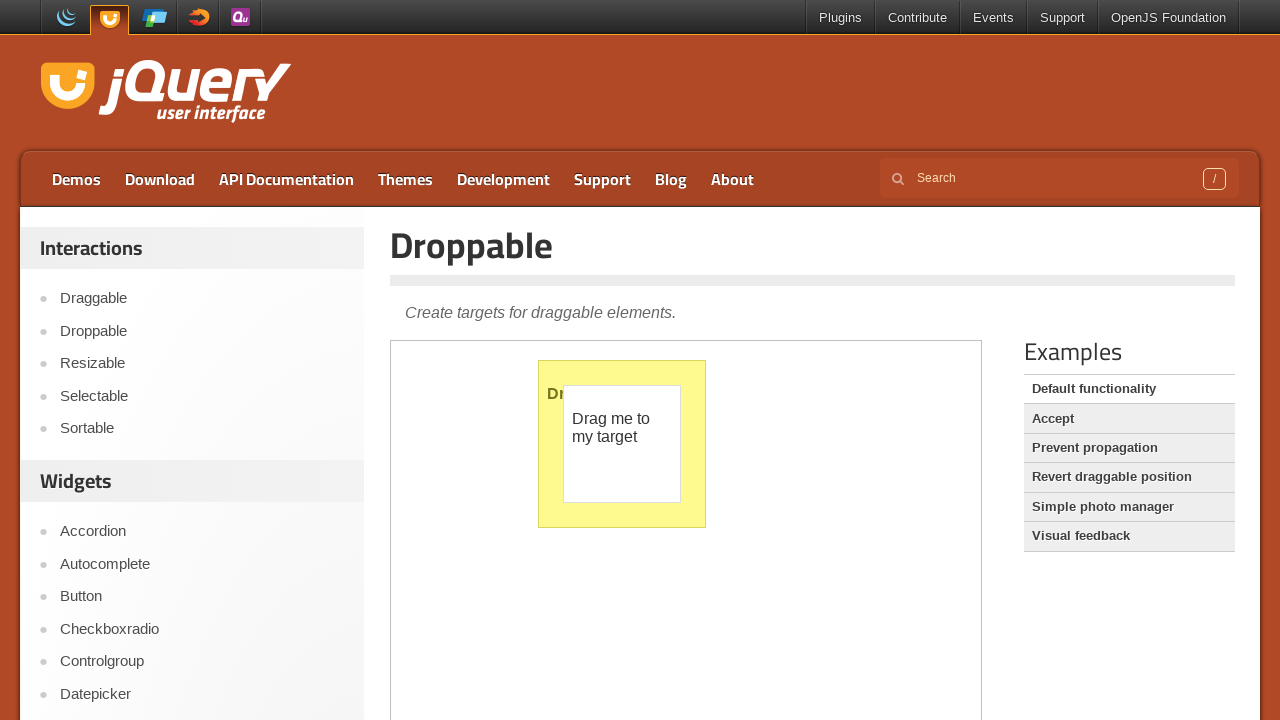

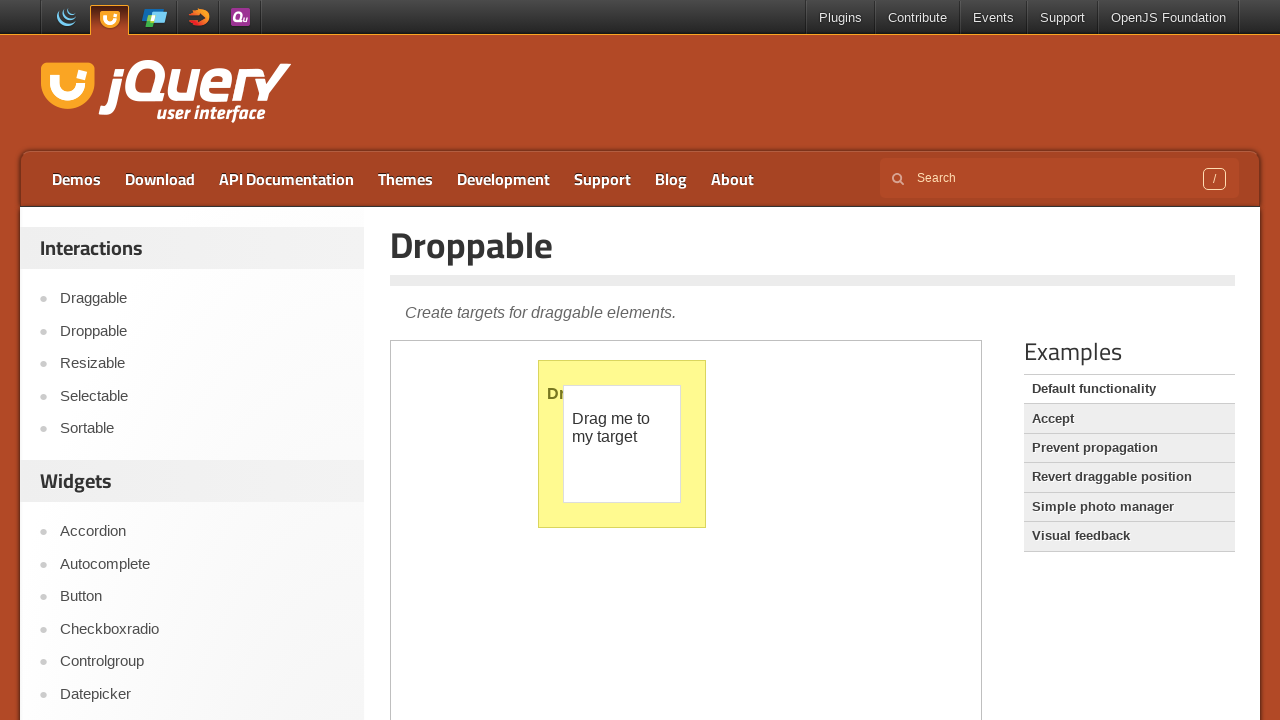